Opens a website and verifies the page loads by checking that a window handle exists, demonstrating basic browser navigation functionality.

Starting URL: http://www.sentia.in/

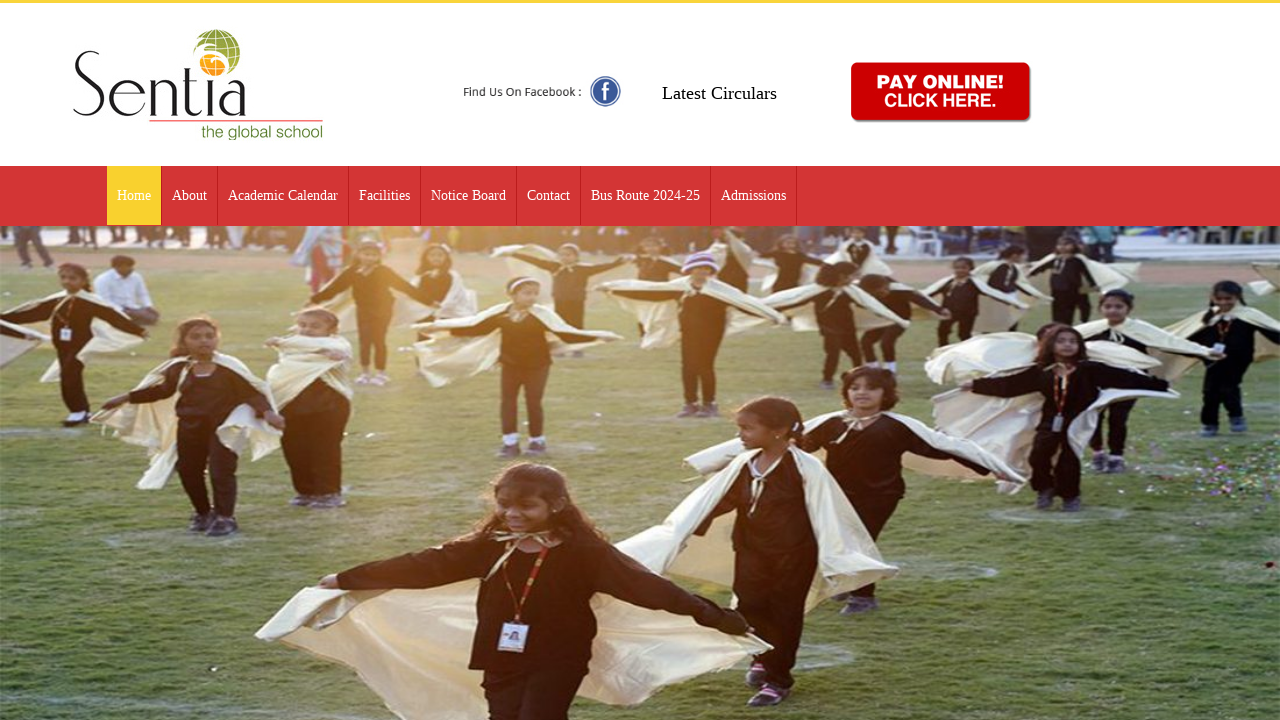

Waited for DOM content to be fully loaded
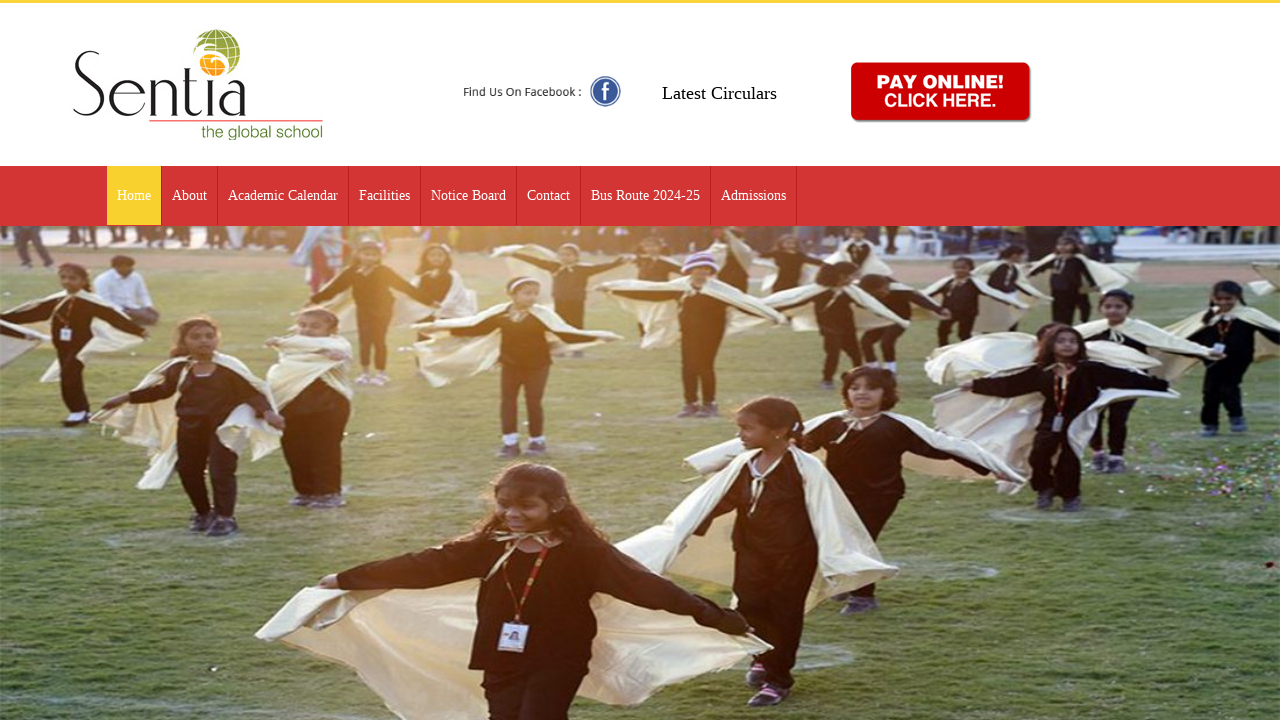

Waited for network activity to be idle, indicating full page load
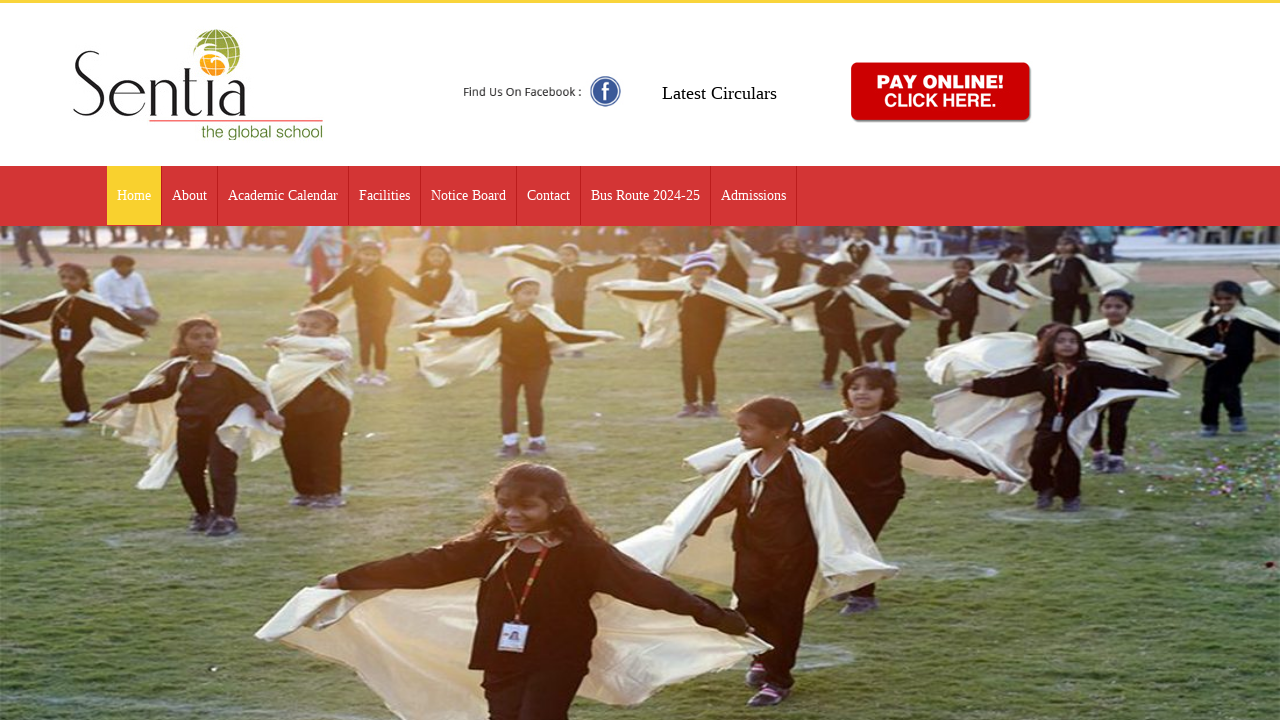

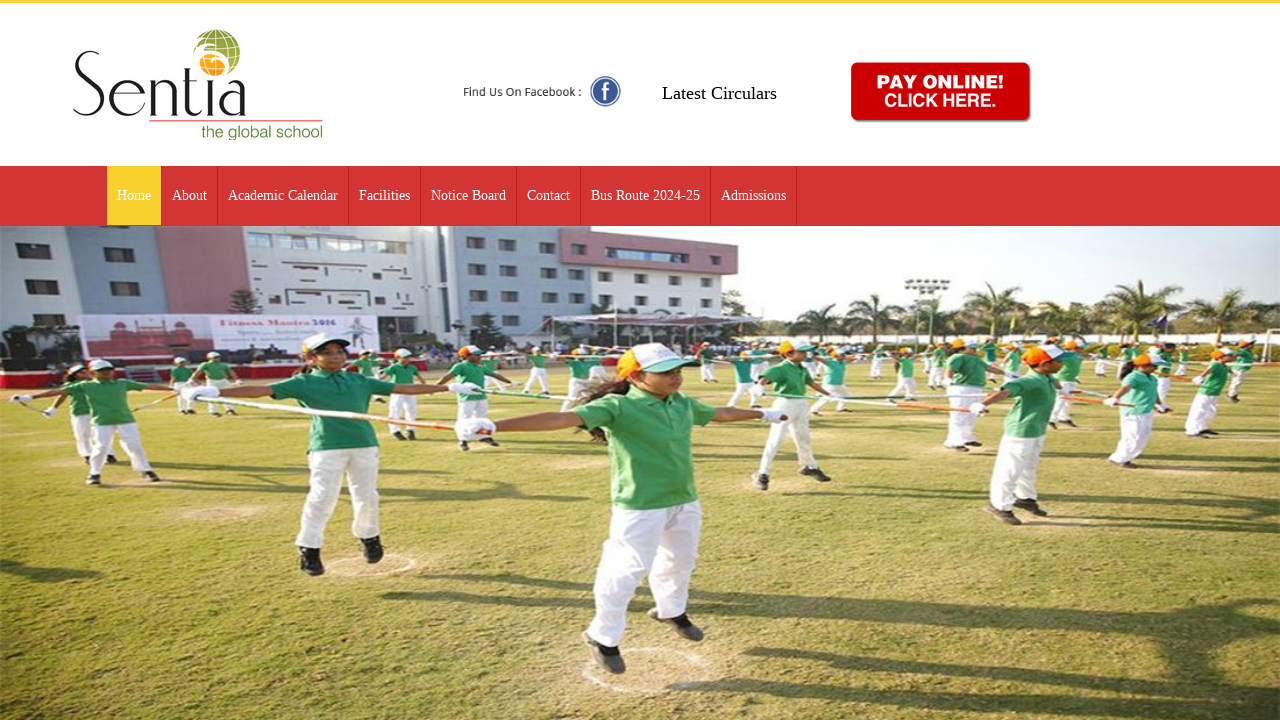